Navigates to Rediff.com homepage and verifies that hyperlinks are present on the page by waiting for anchor elements to load.

Starting URL: https://rediff.com

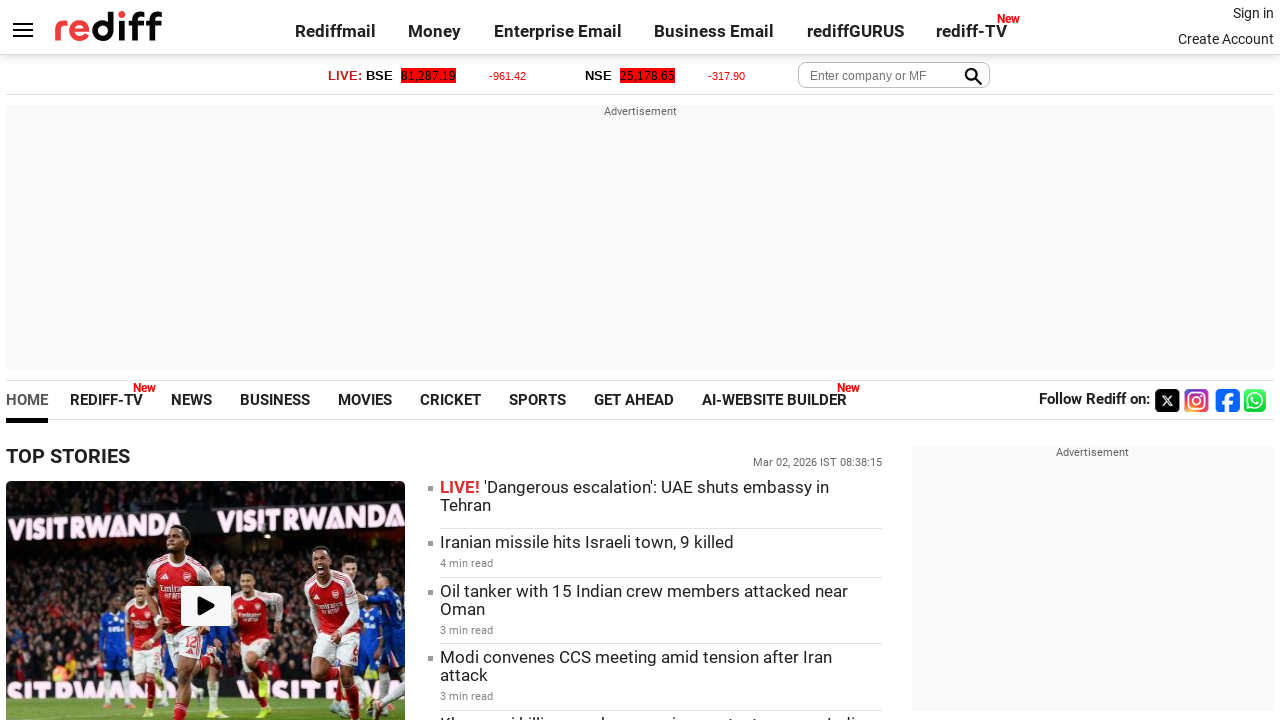

Waited for page to reach domcontentloaded state
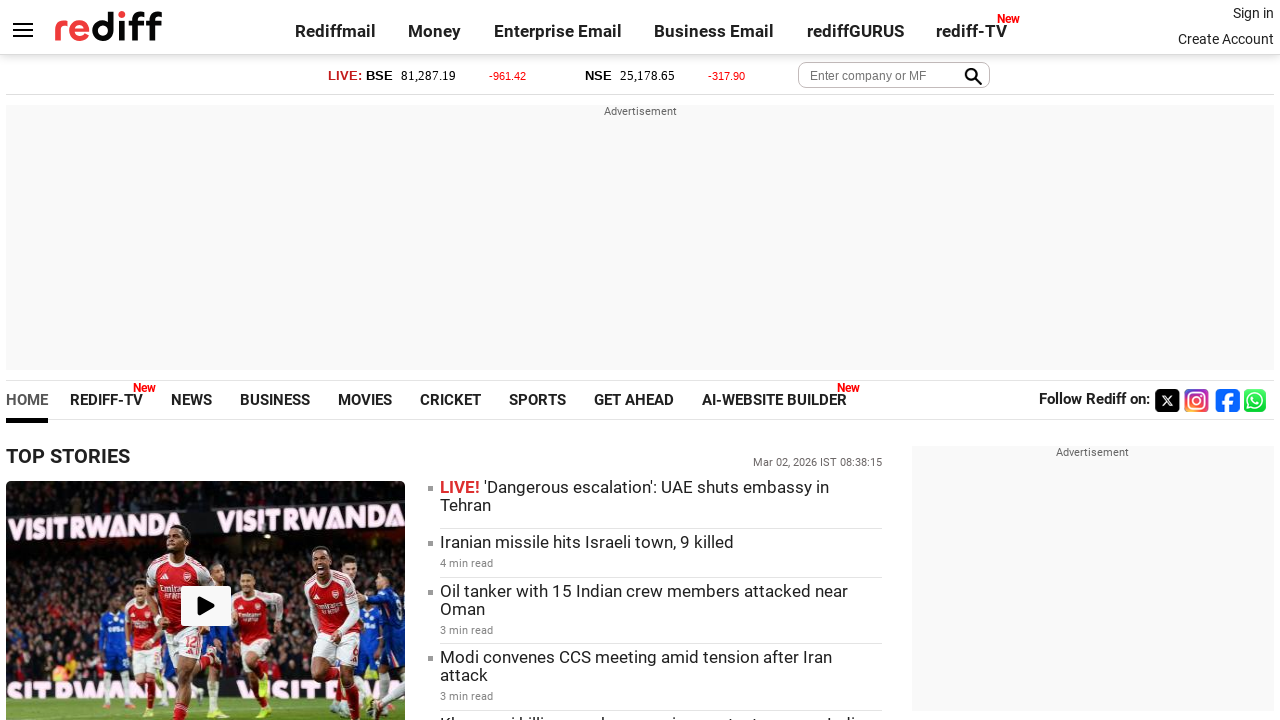

Waited for anchor elements to load on Rediff.com homepage
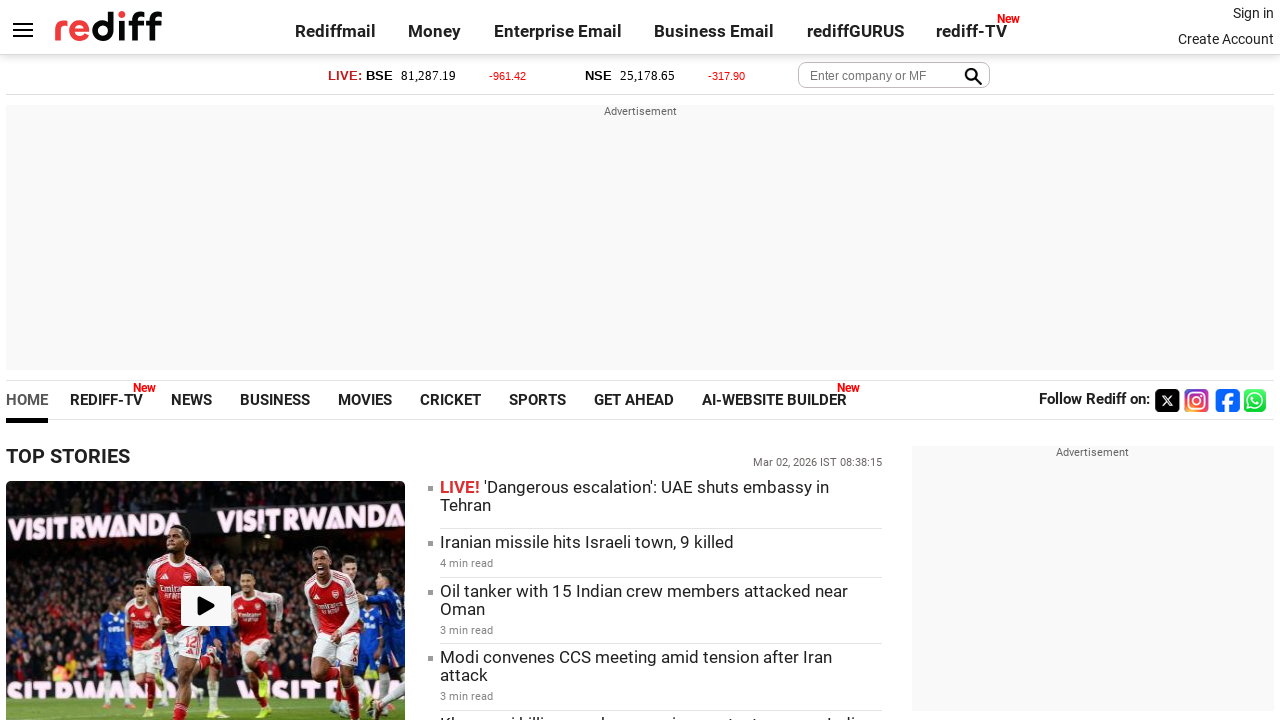

Located all anchor elements on the page
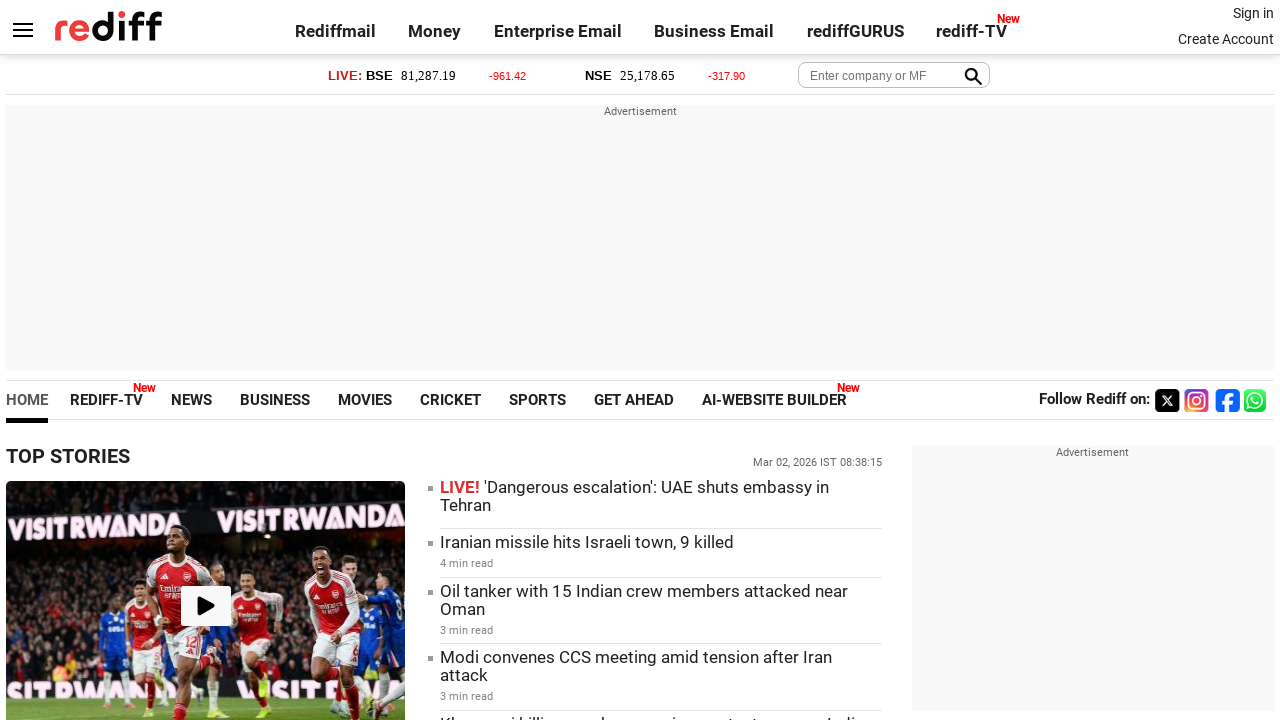

Verified that hyperlinks are present on the page
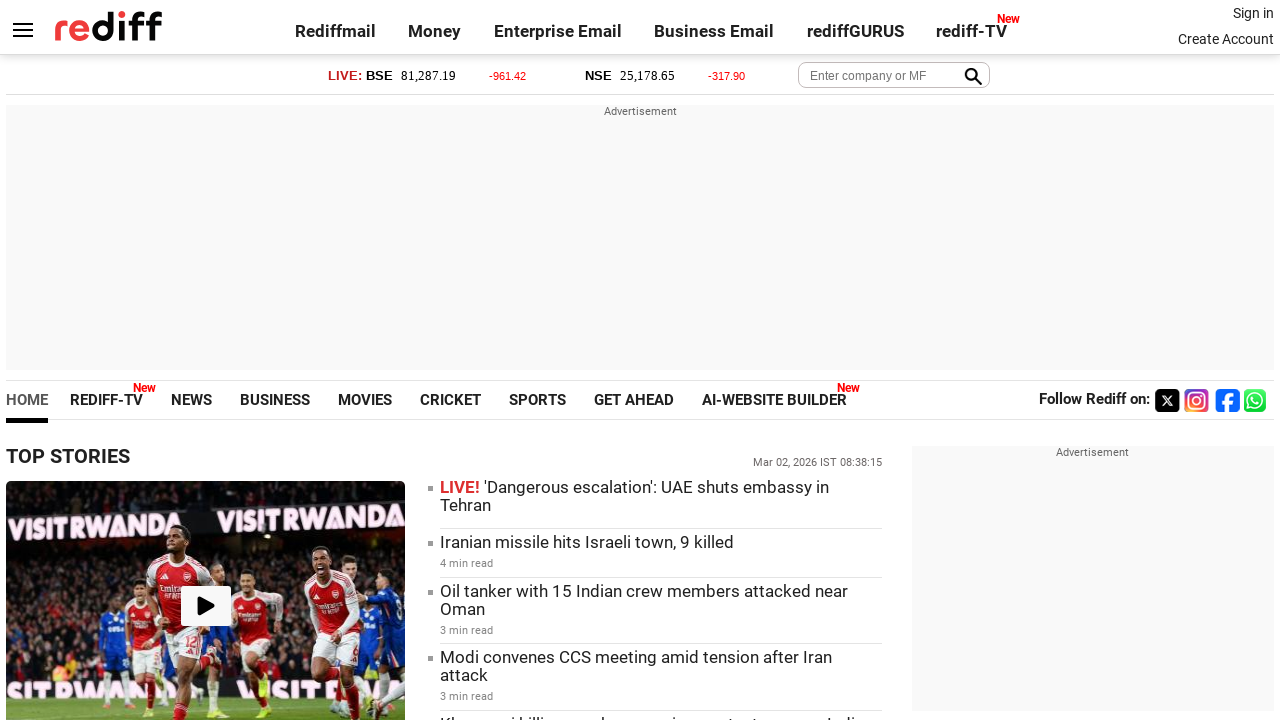

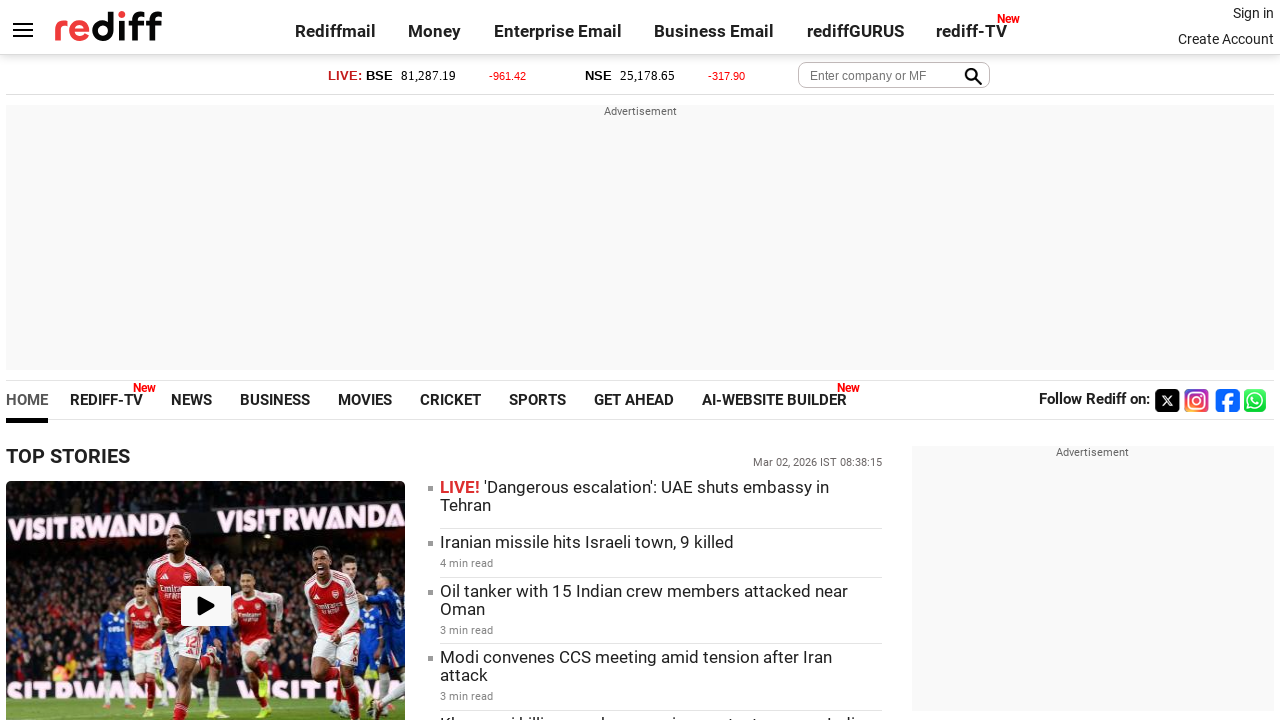